Tests window handling functionality by clicking a link that opens a new window, then switching between windows to verify the new window content

Starting URL: https://the-internet.herokuapp.com/windows

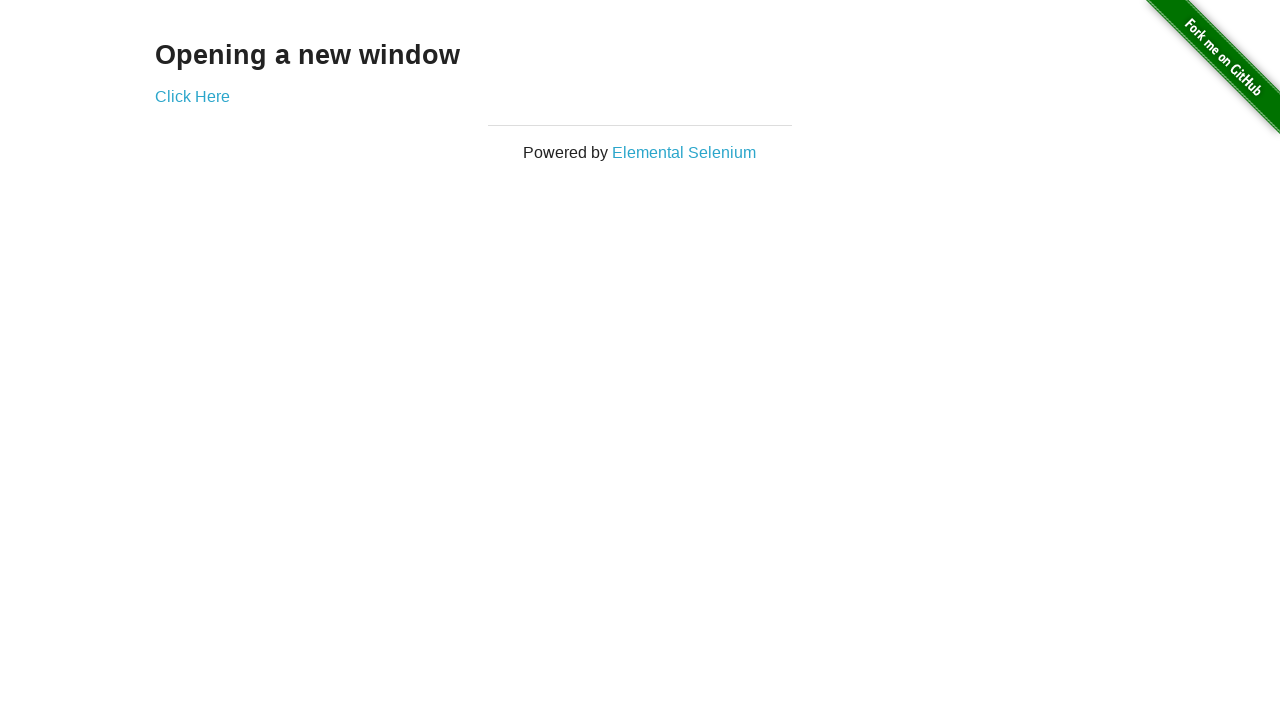

Clicked 'Click Here' link to open new window at (192, 96) on text=Click Here
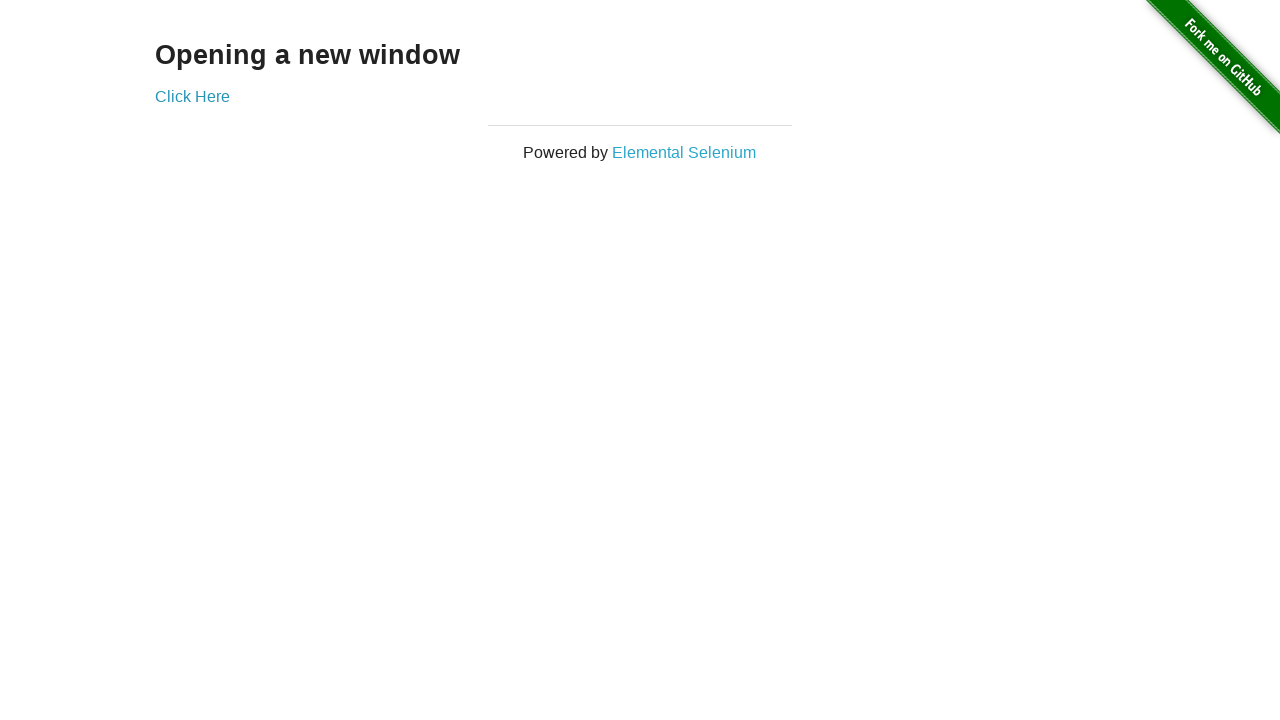

Captured new window page object
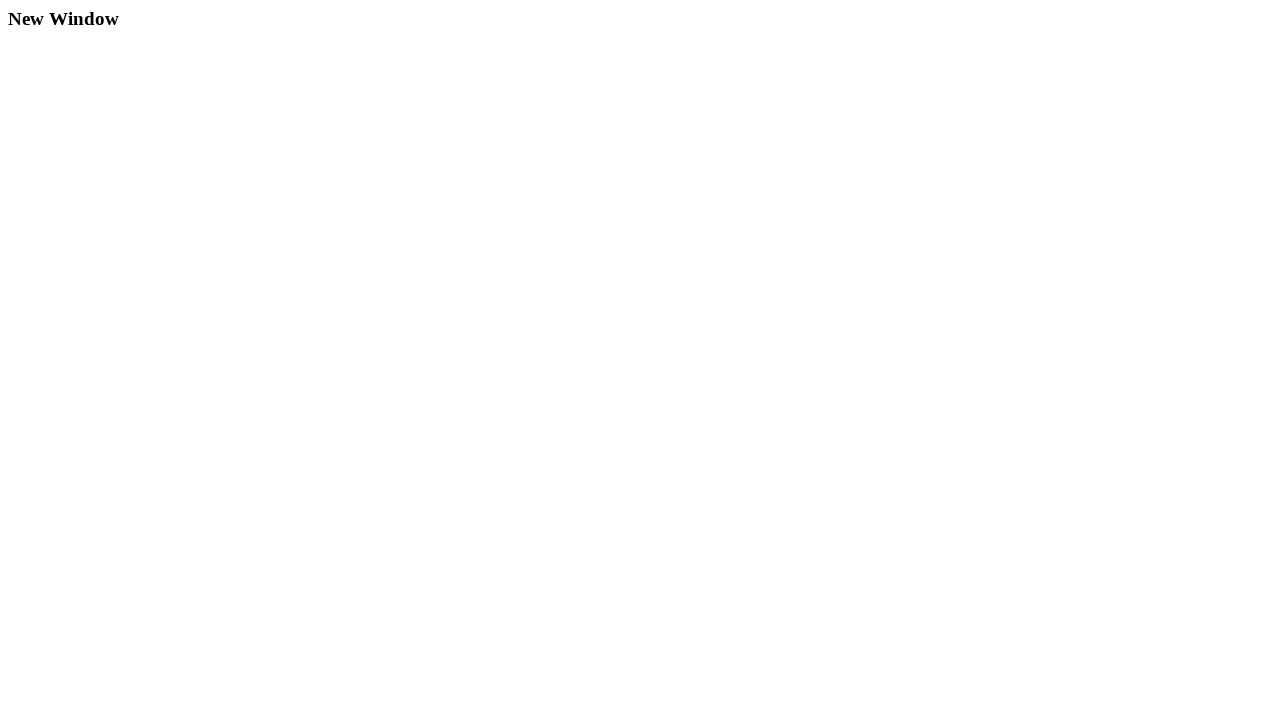

New window finished loading
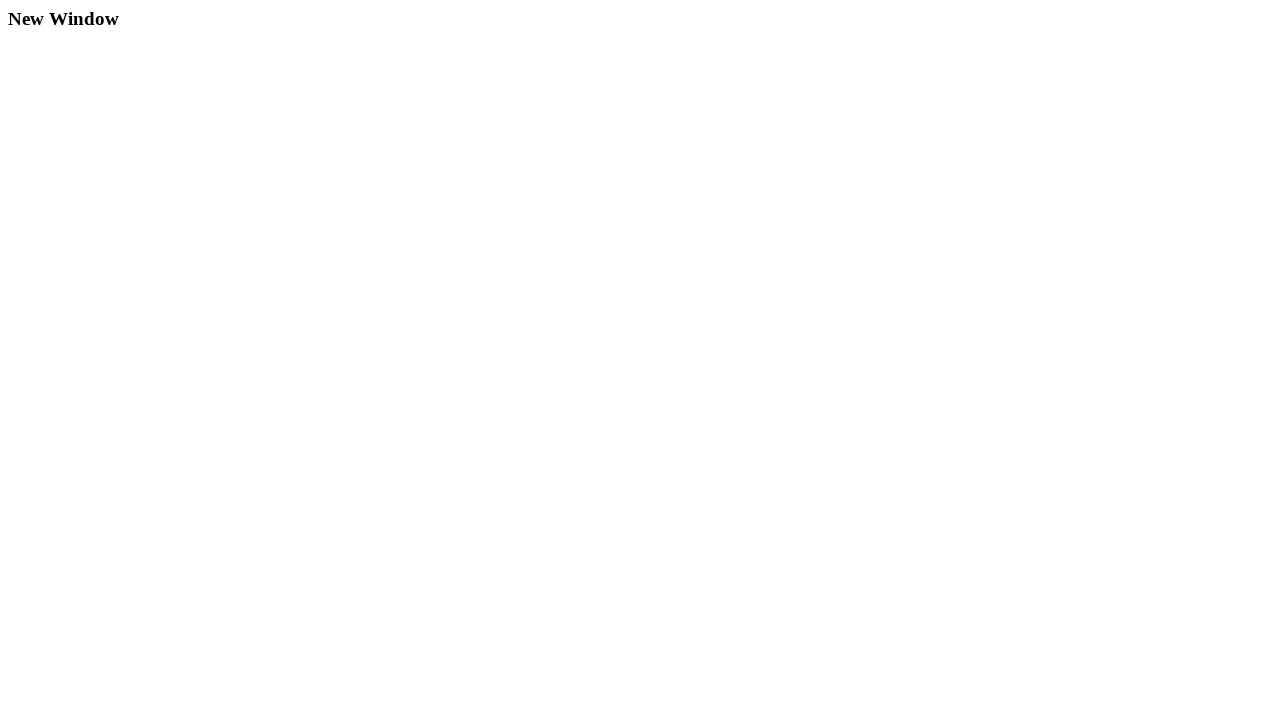

Verified new window contains 'New Window' text
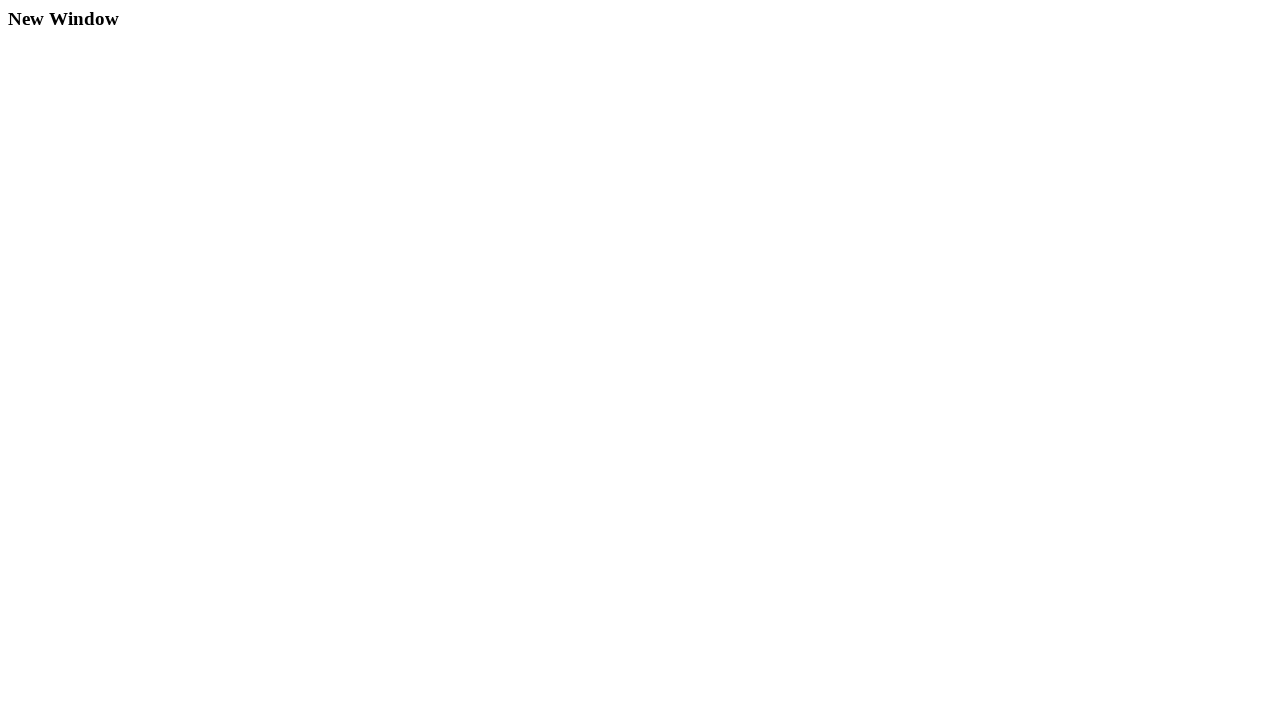

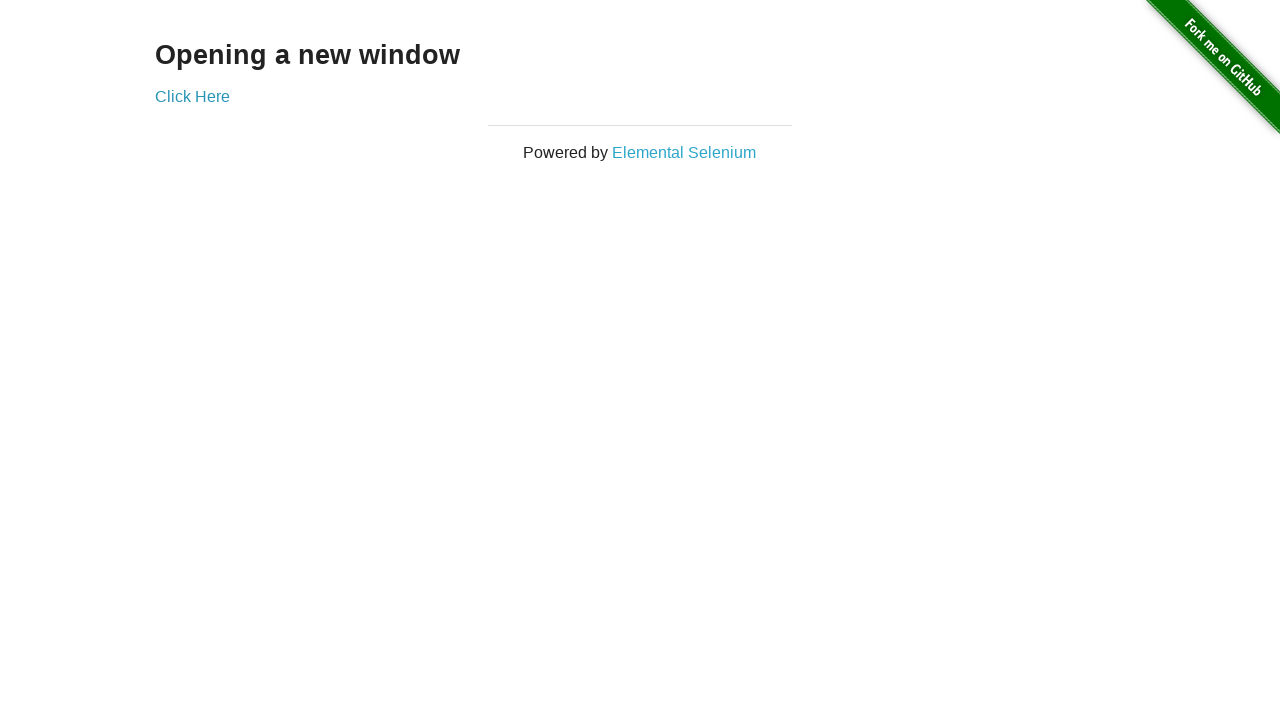